Tests that submitting signup form without password shows an error message.

Starting URL: https://www.sharelane.com/cgi-bin/register.py

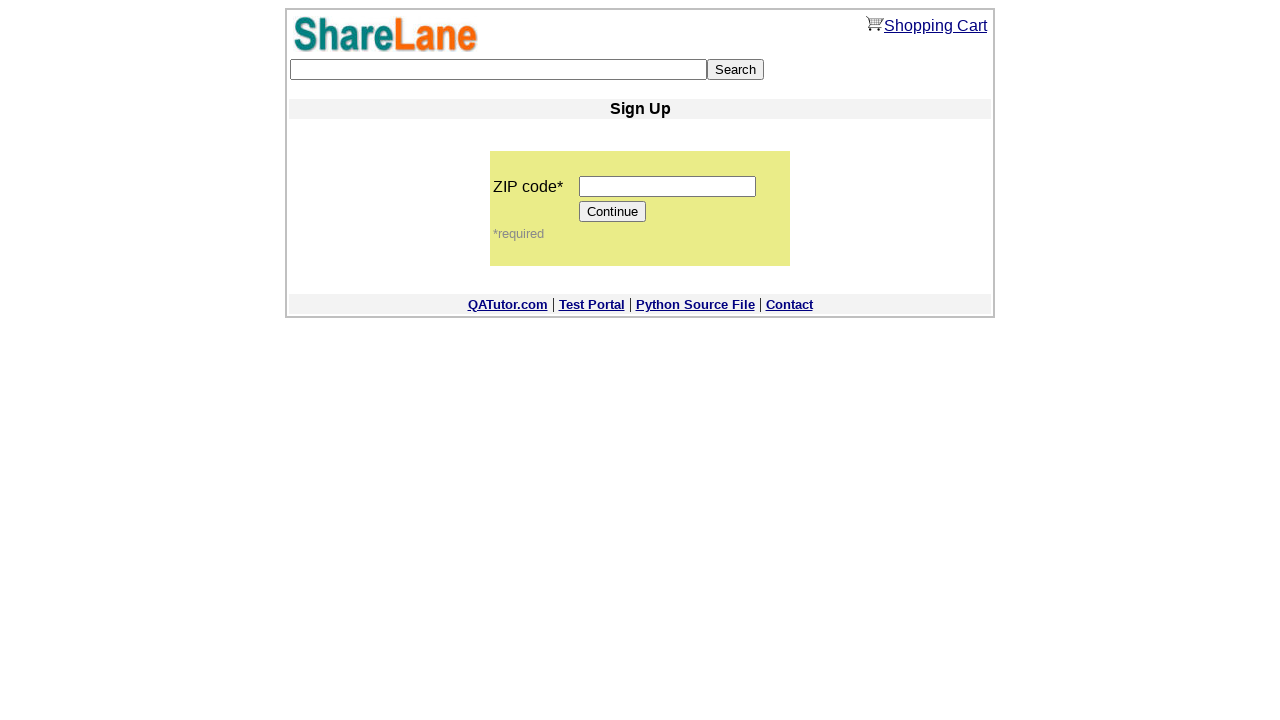

Filled zip code field with '12345' on input[name='zip_code']
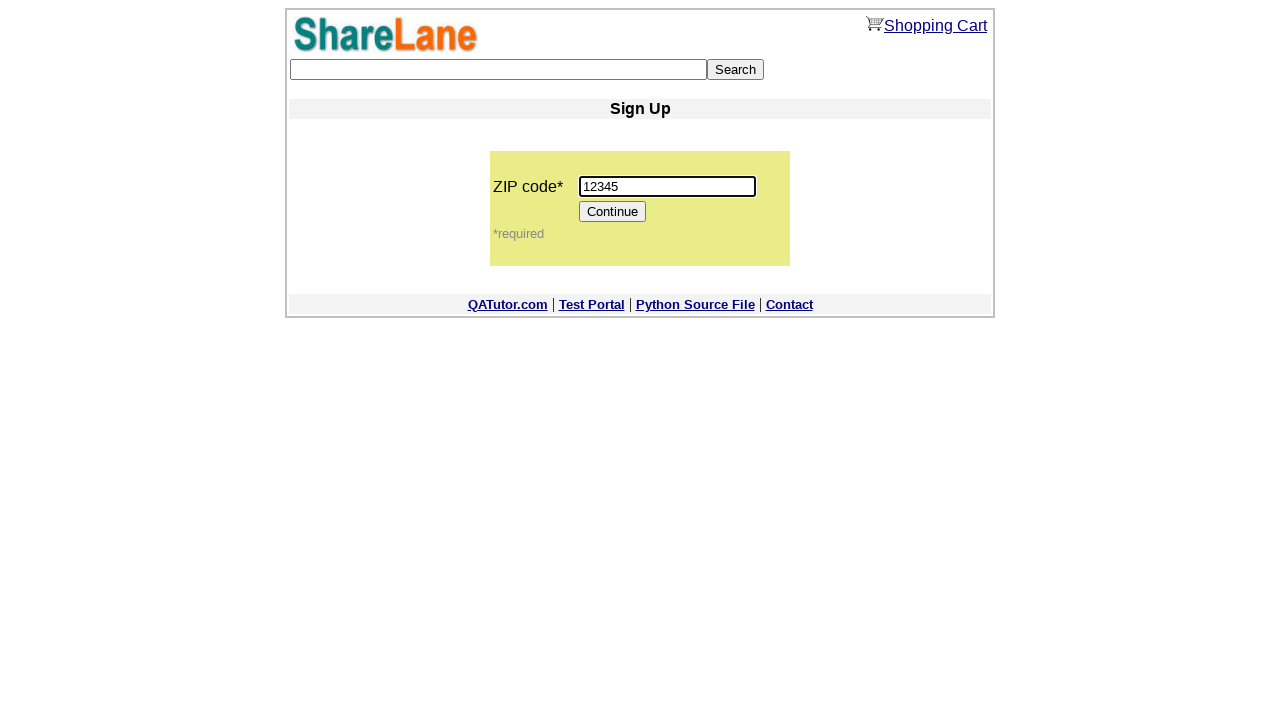

Clicked Continue button to proceed to registration form at (613, 212) on input[value='Continue']
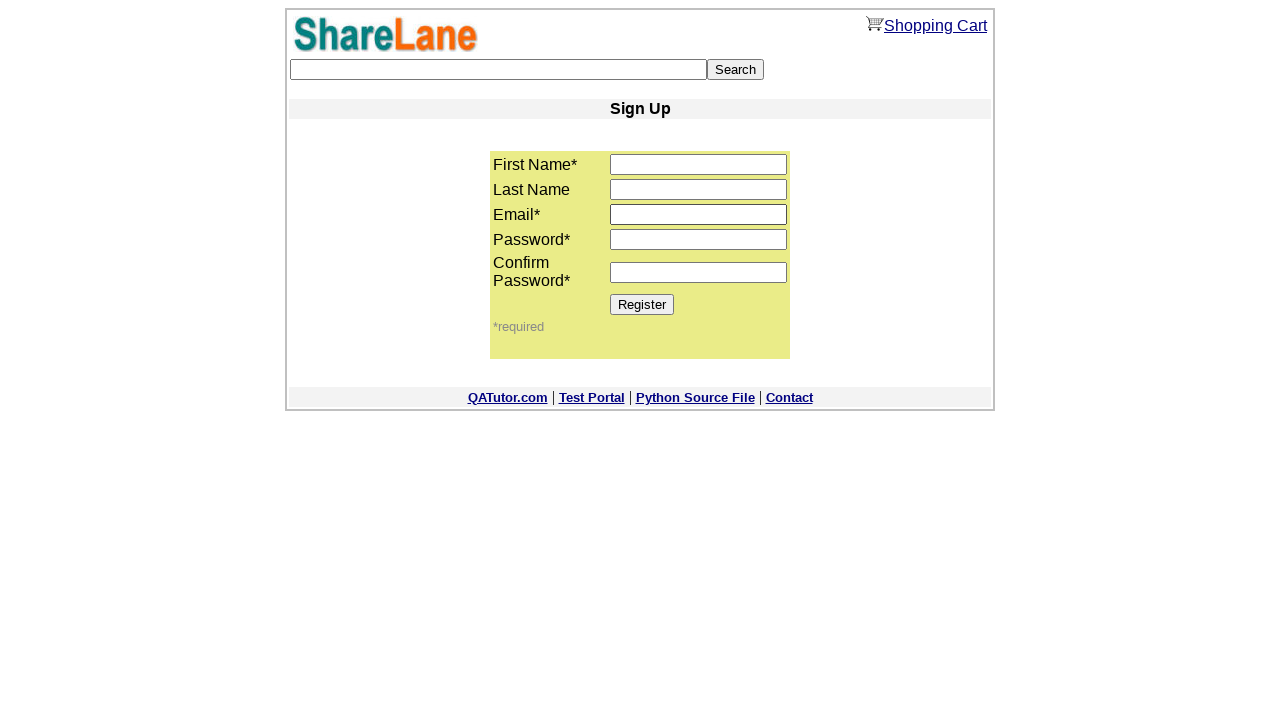

Filled first name field with 'David' on input[name='first_name']
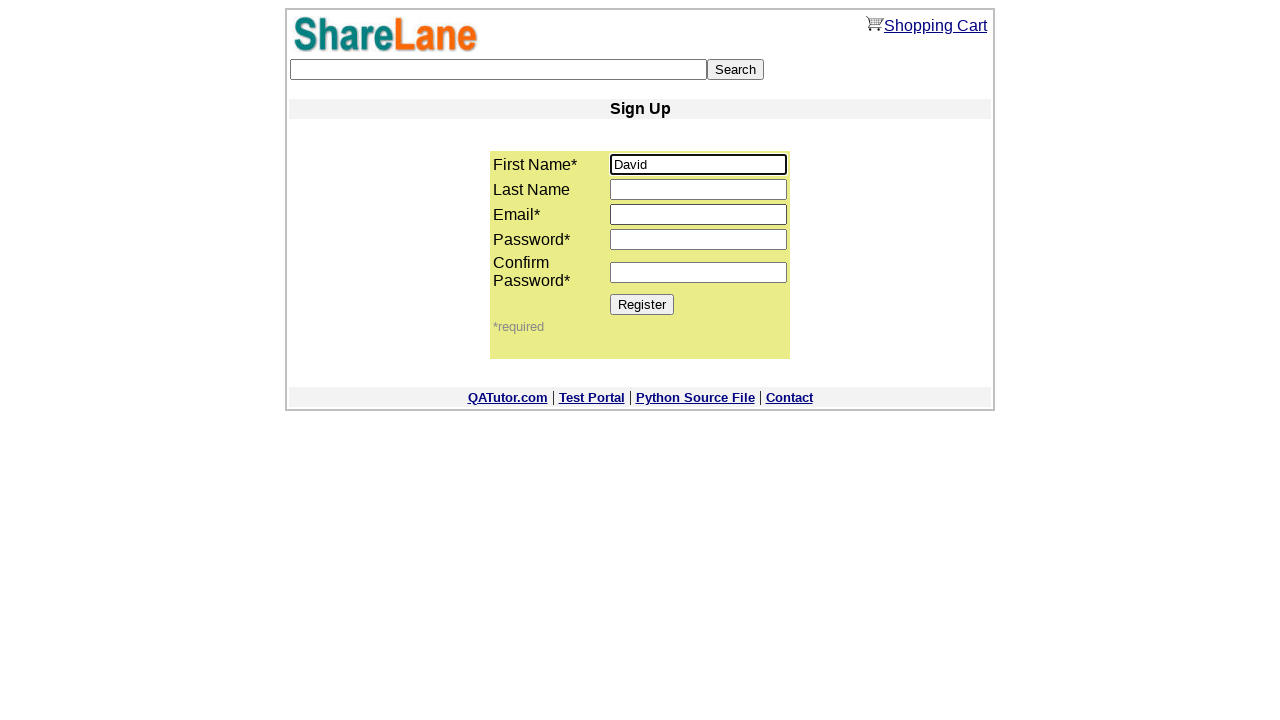

Filled last name field with 'Chen' on input[name='last_name']
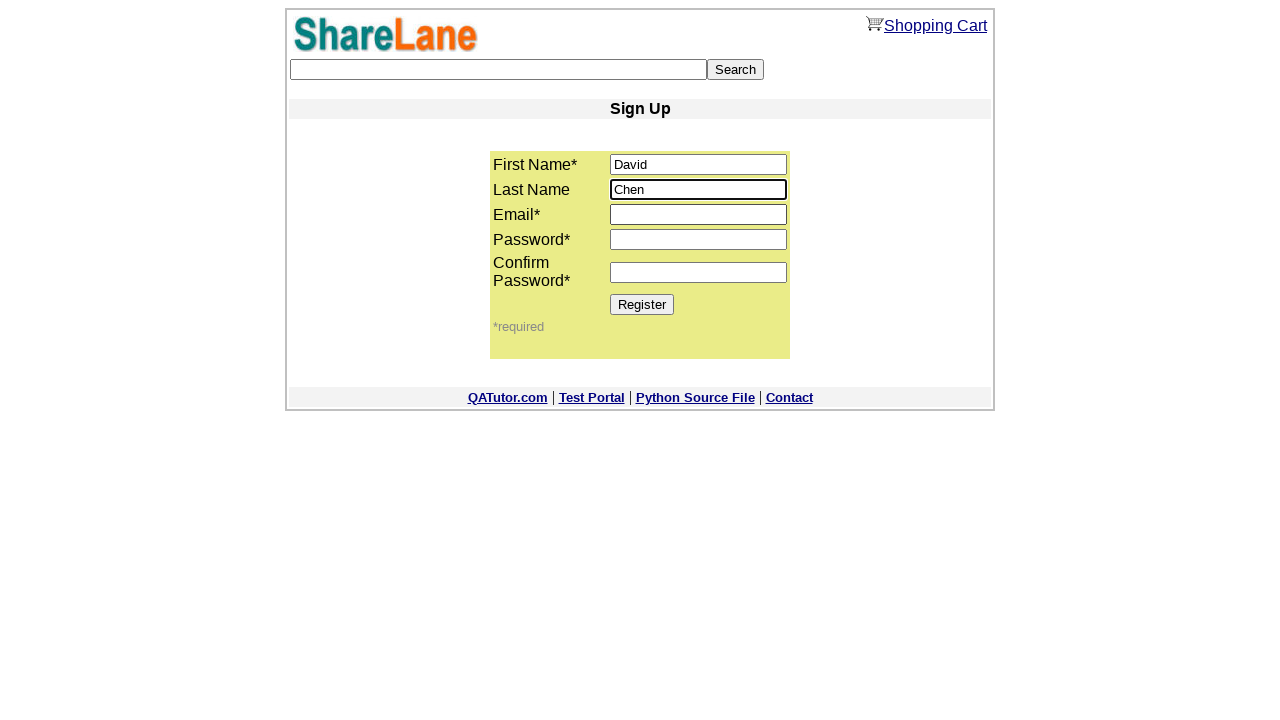

Filled email field with 'david.chen@testdomain.com' on input[name='email']
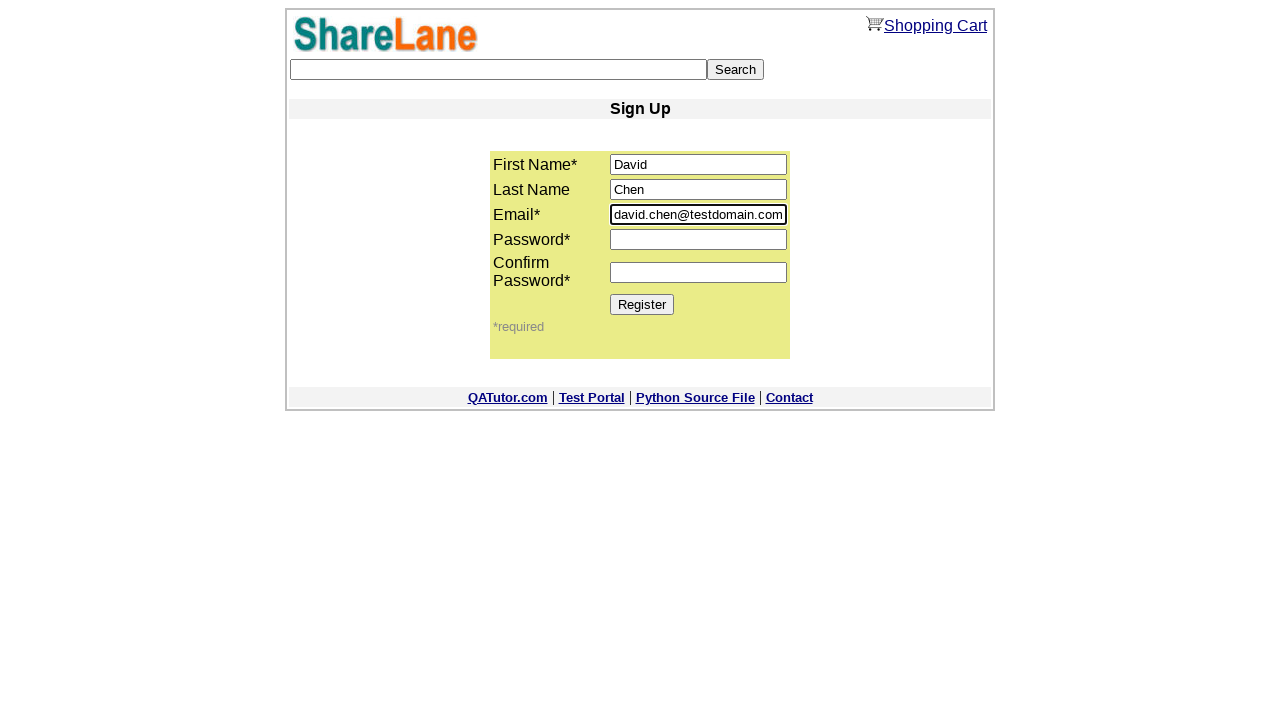

Filled password confirmation field with 'testpass567' (password1 intentionally omitted) on input[name='password2']
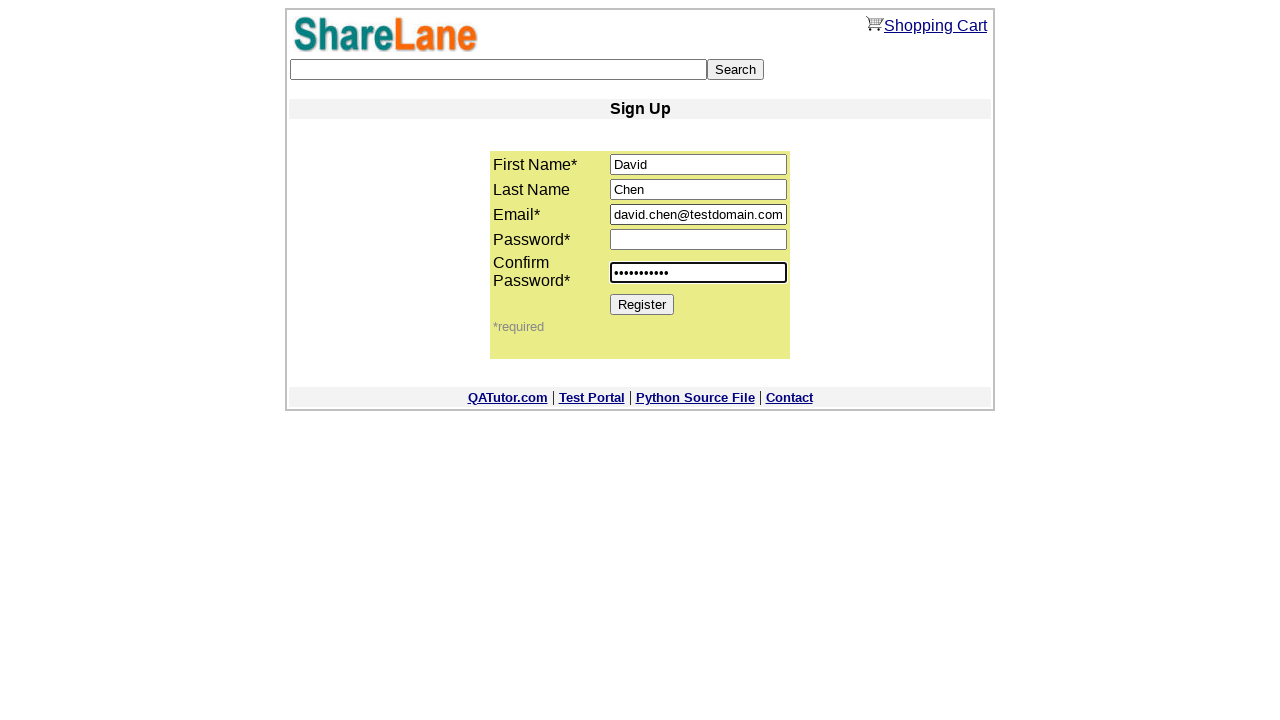

Clicked Register button to submit form without password at (642, 304) on input[value='Register']
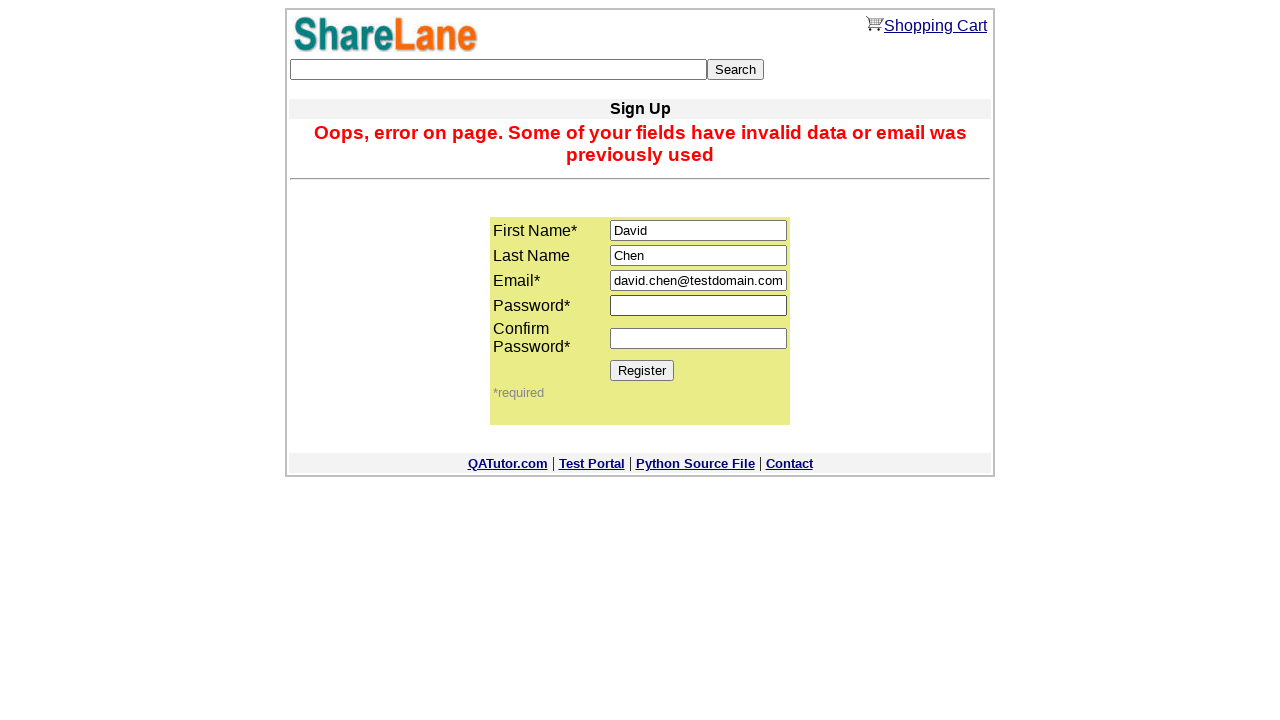

Error message appeared confirming form validation failure
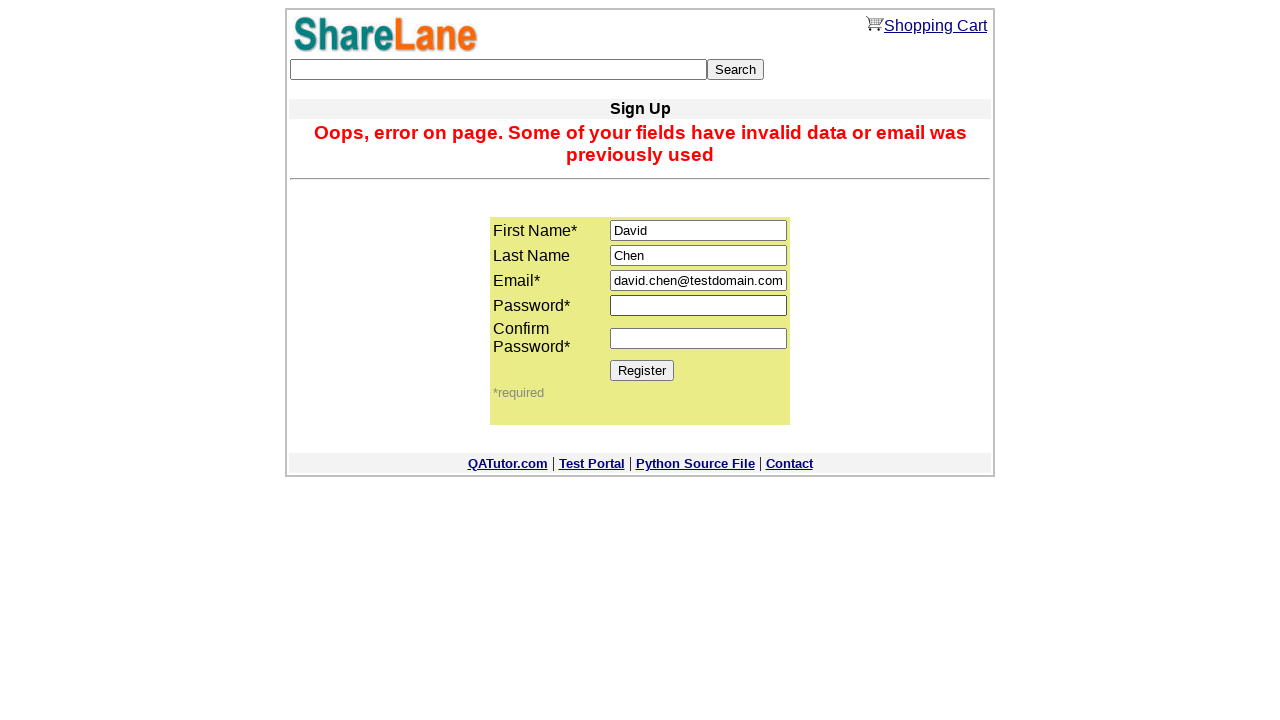

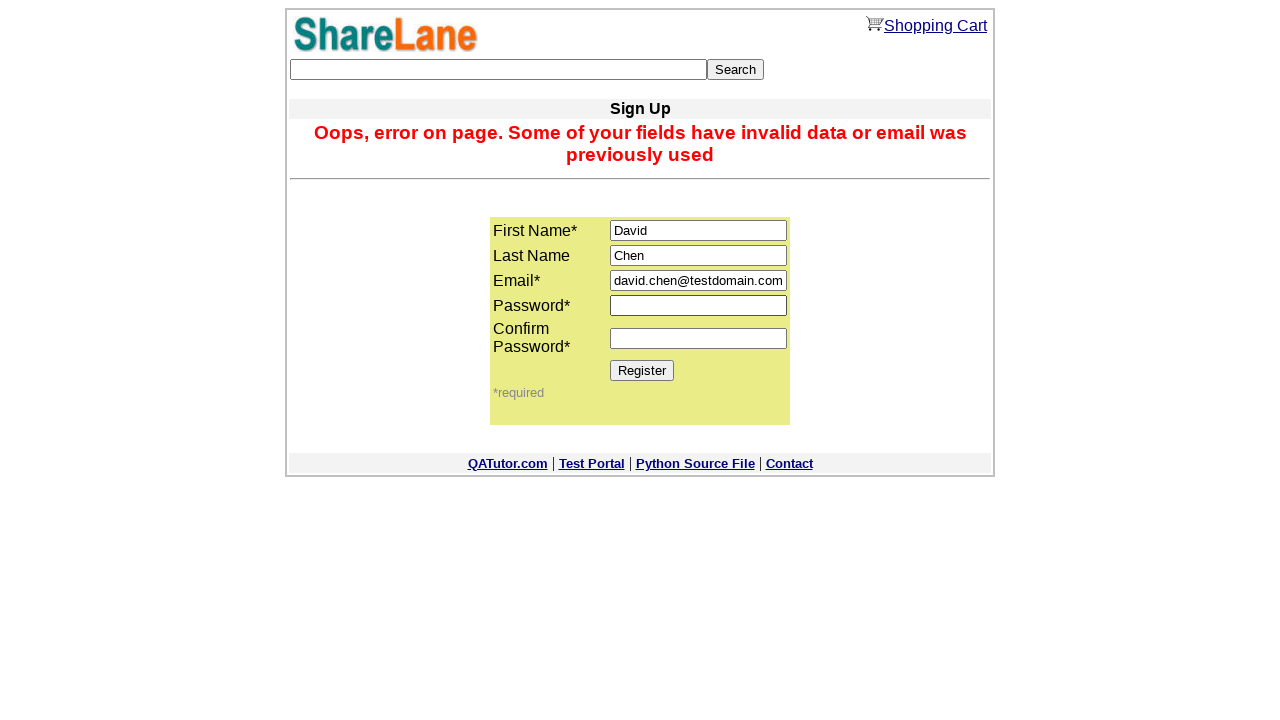